Tests autocomplete functionality by entering an address into an autocomplete field

Starting URL: https://formy-project.herokuapp.com/autocomplete

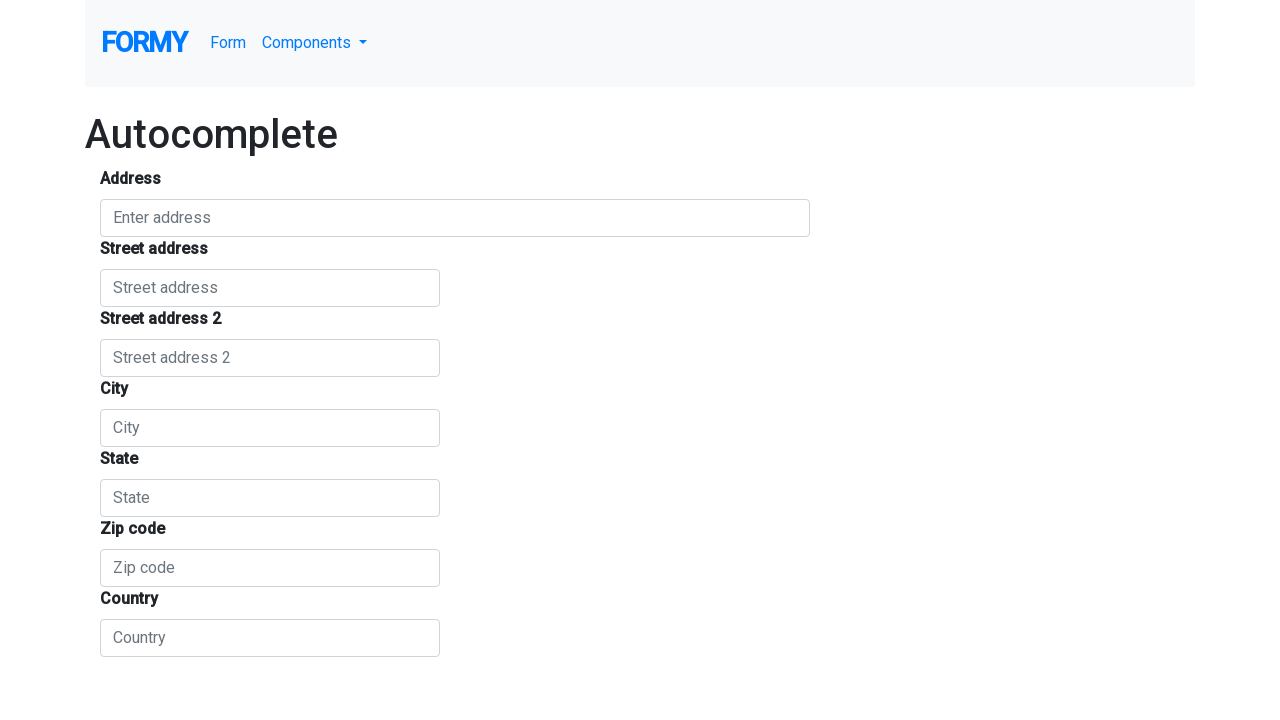

Navigated to autocomplete test page
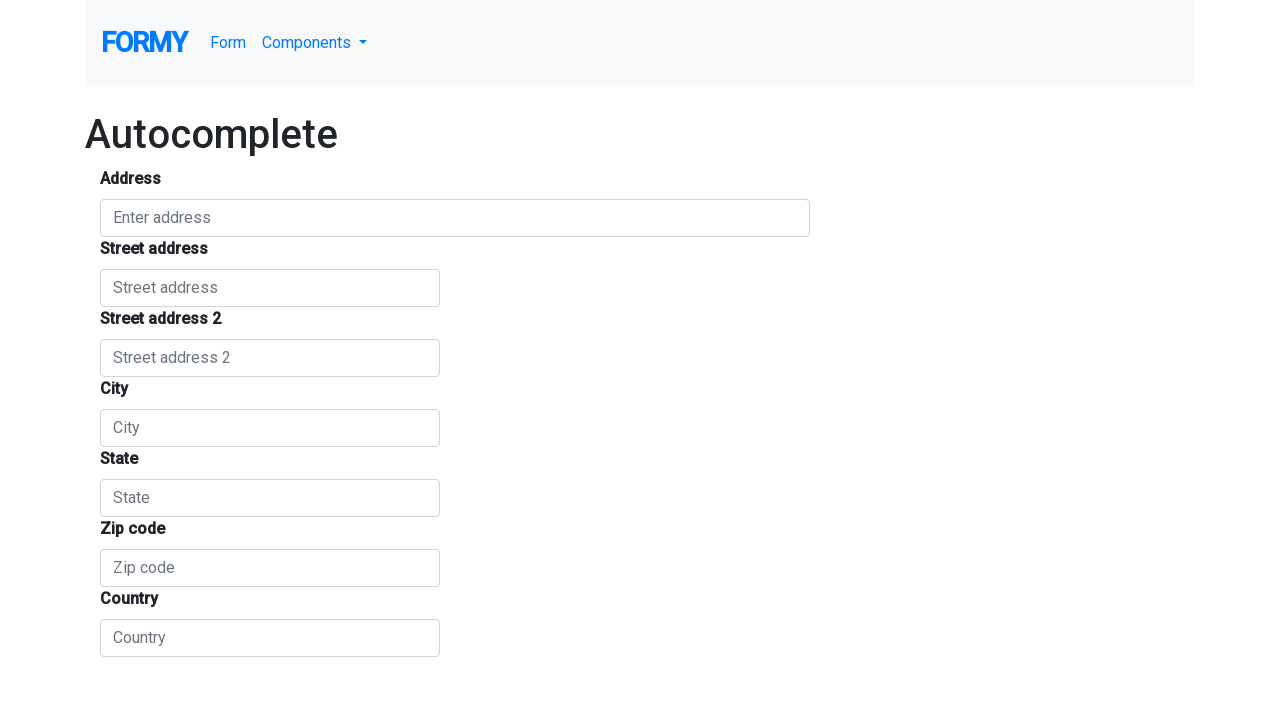

Filled autocomplete field with address '2975 Porter Ave, Ogden UT' on #autocomplete
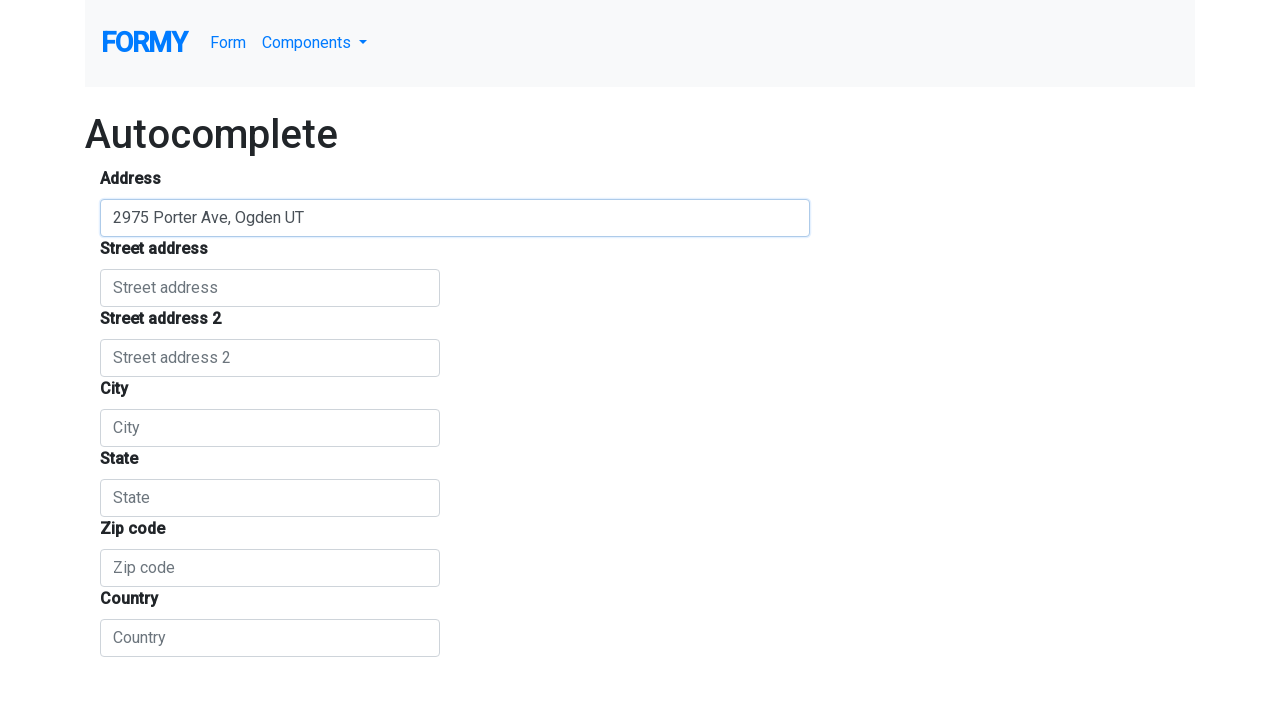

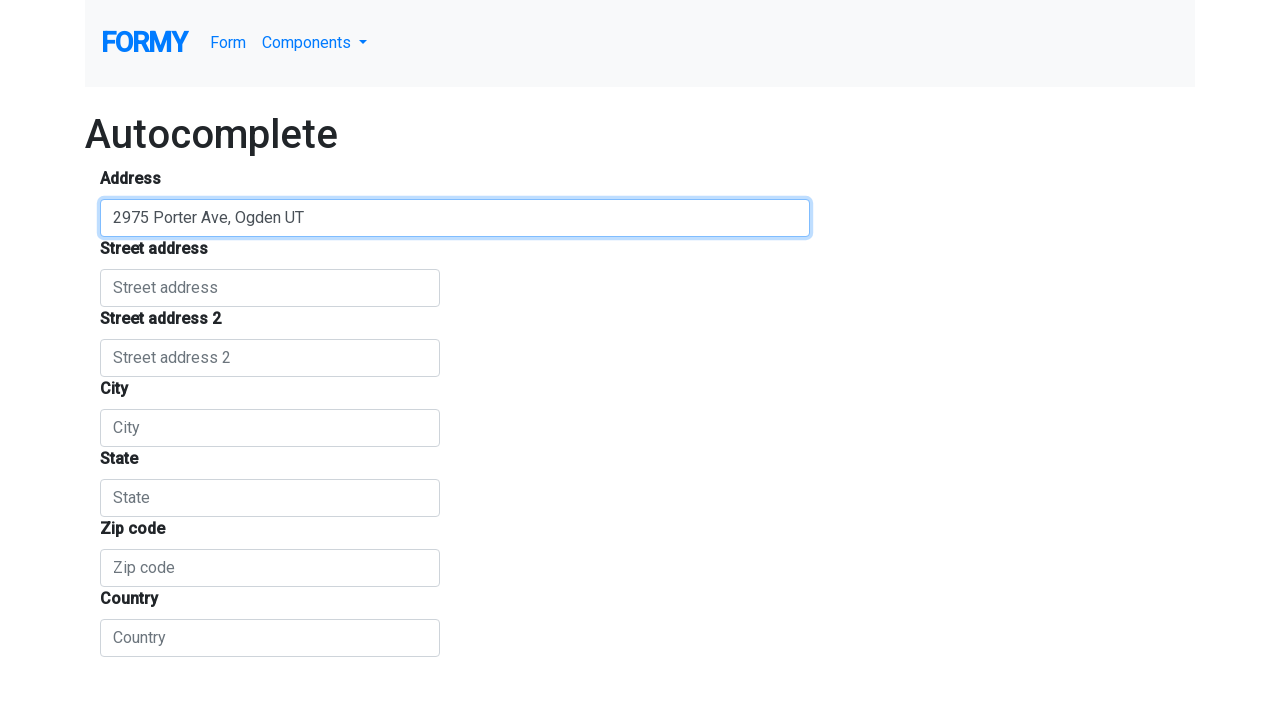